Tests dynamic controls by clicking on checkbox, removing it, and then adding it back to verify the "It's back!" message appears

Starting URL: https://the-internet.herokuapp.com/

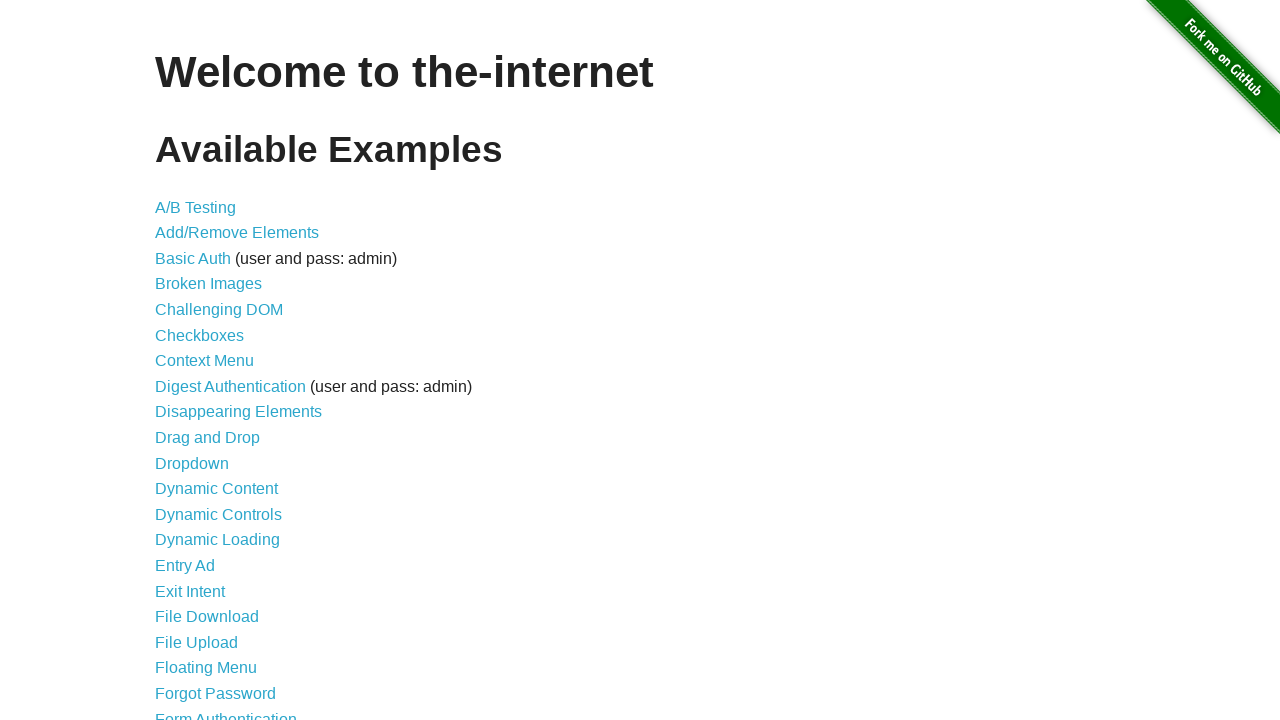

Clicked on Dynamic Controls link at (218, 514) on a:has-text('Dynamic Controls')
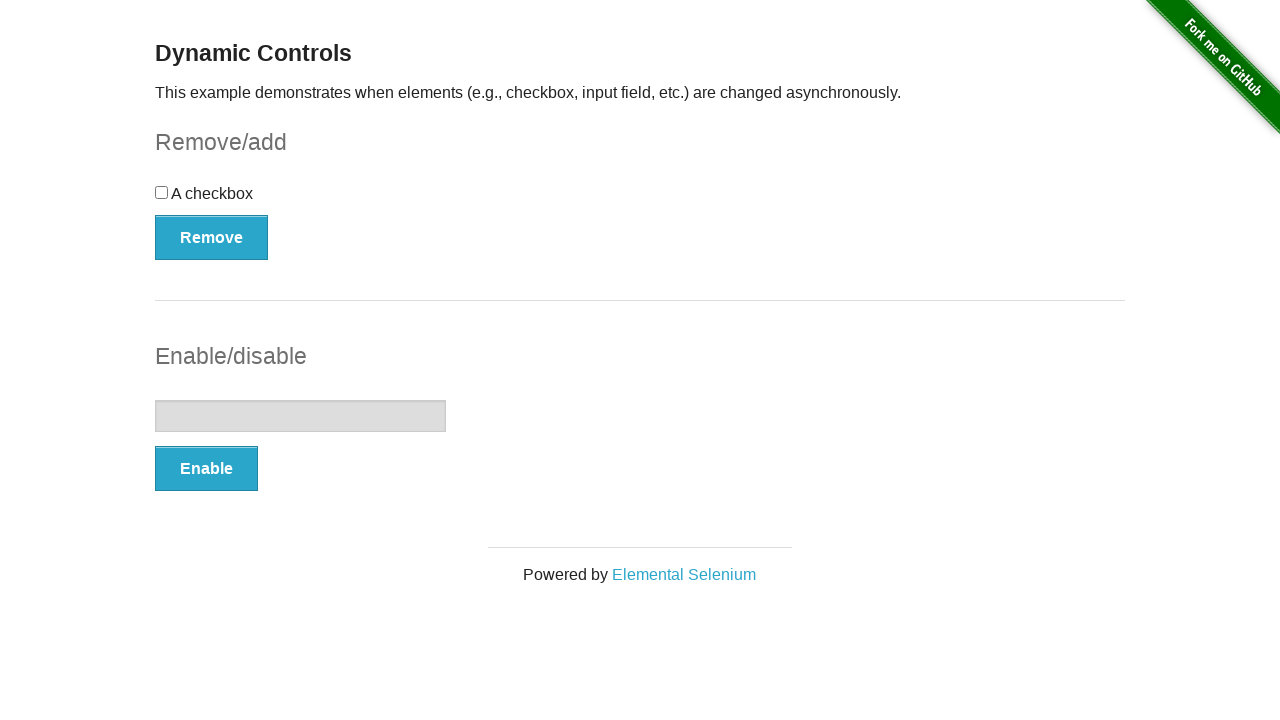

Clicked on checkbox to select it at (162, 192) on input[type='checkbox']
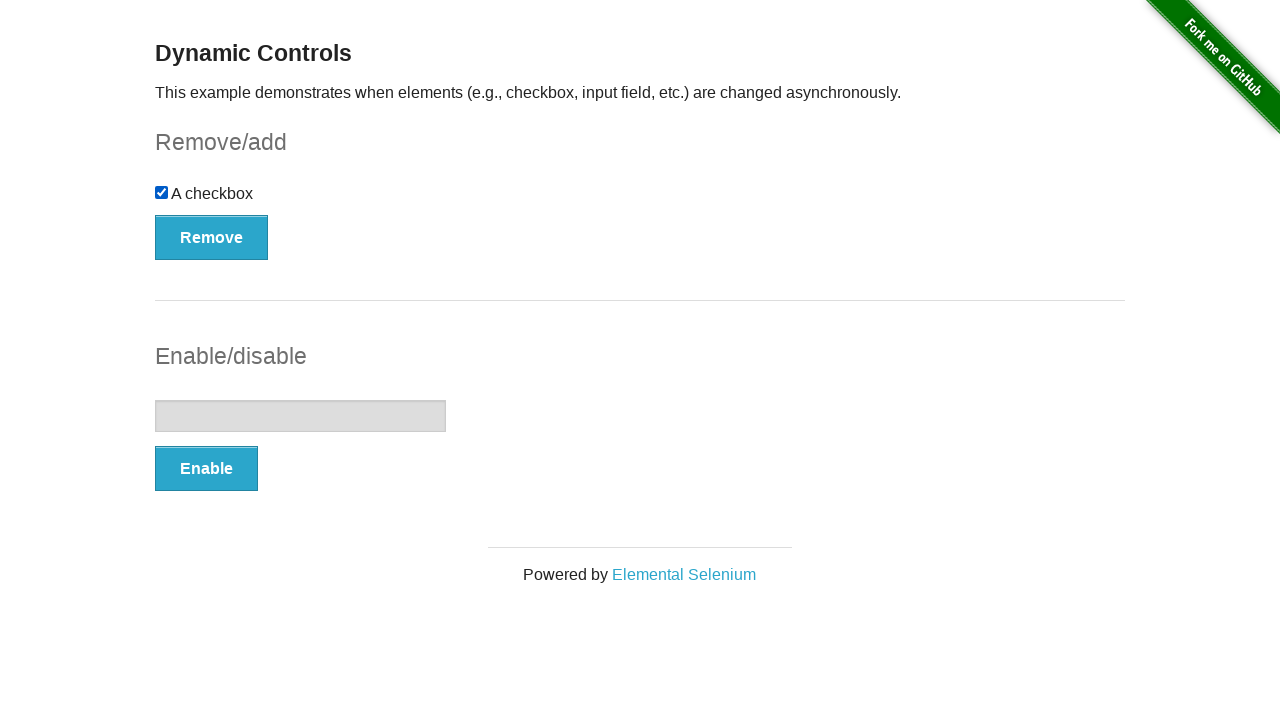

Clicked Remove button to remove checkbox at (212, 237) on button:has-text('Remove')
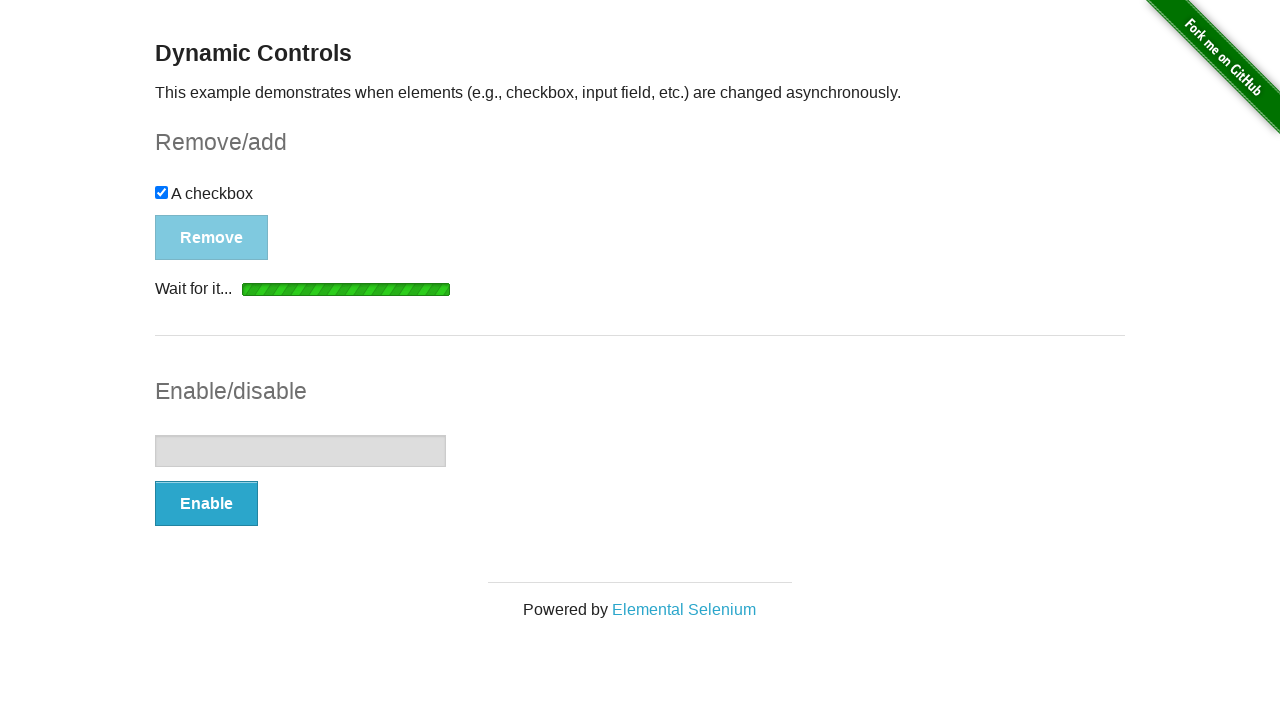

Add button appeared and is visible
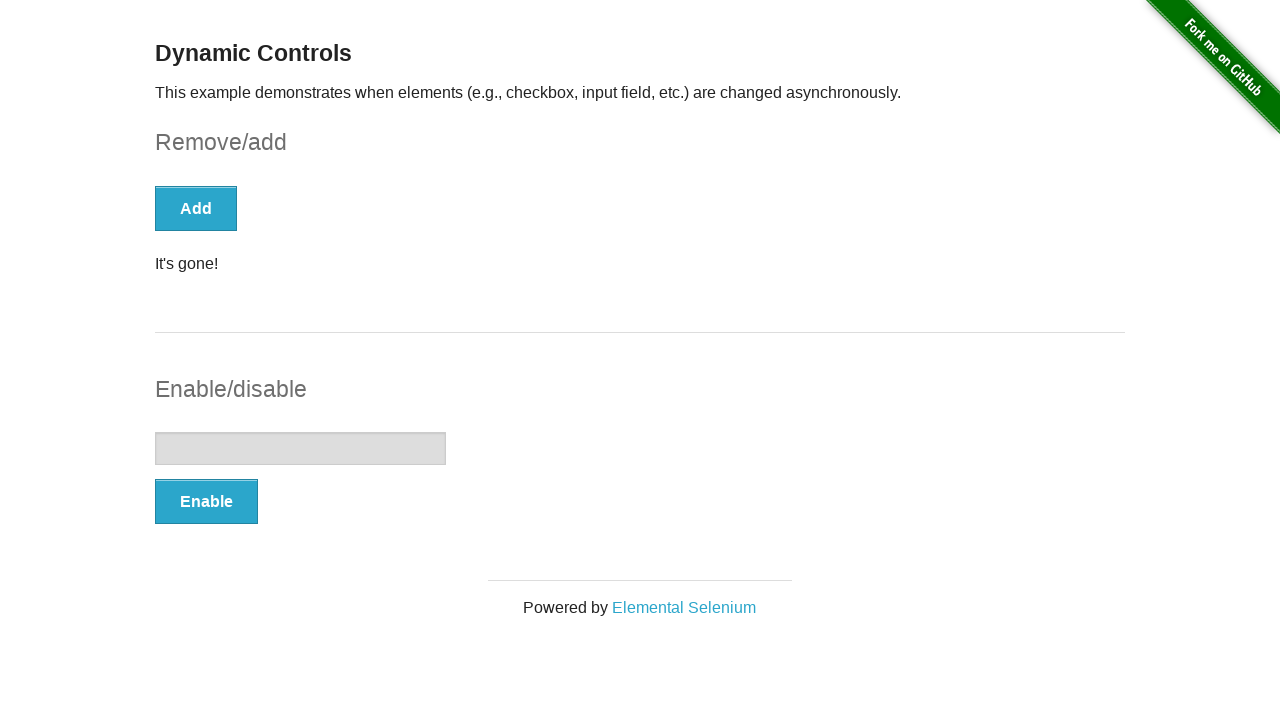

Clicked Add button to restore checkbox at (196, 208) on button:has-text('Add')
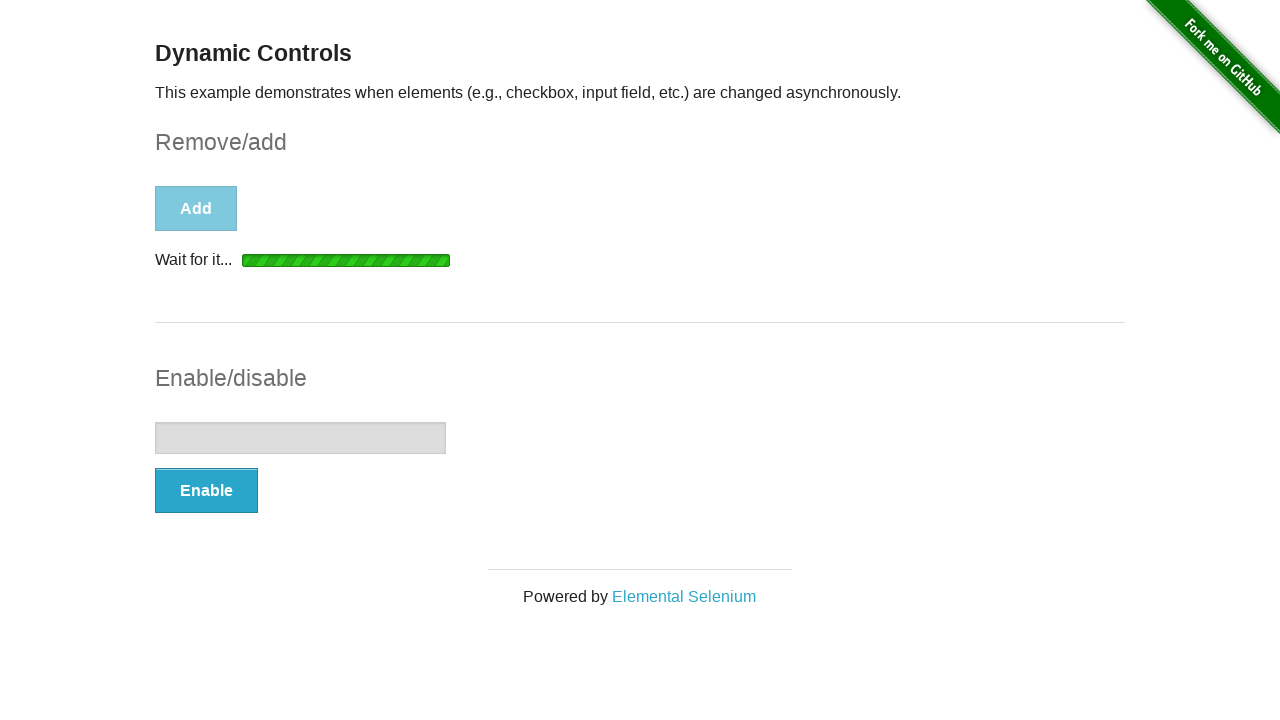

Verified "It's back!" message appeared confirming checkbox was restored
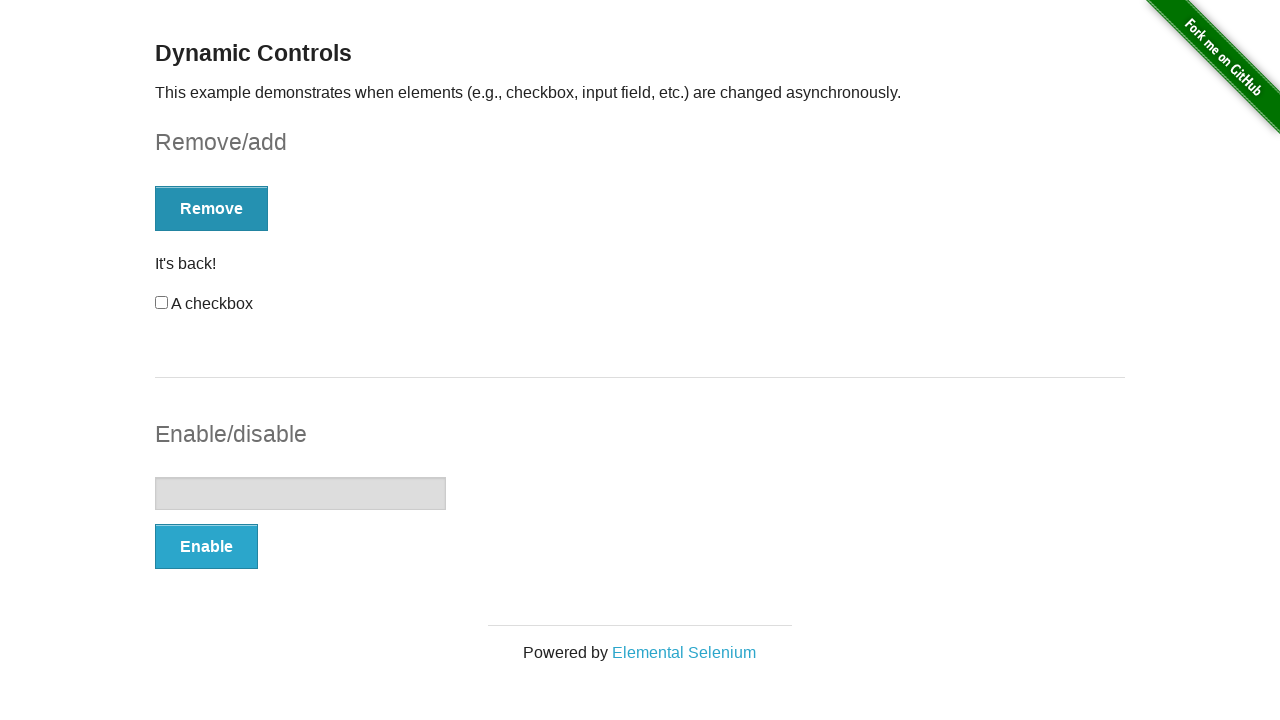

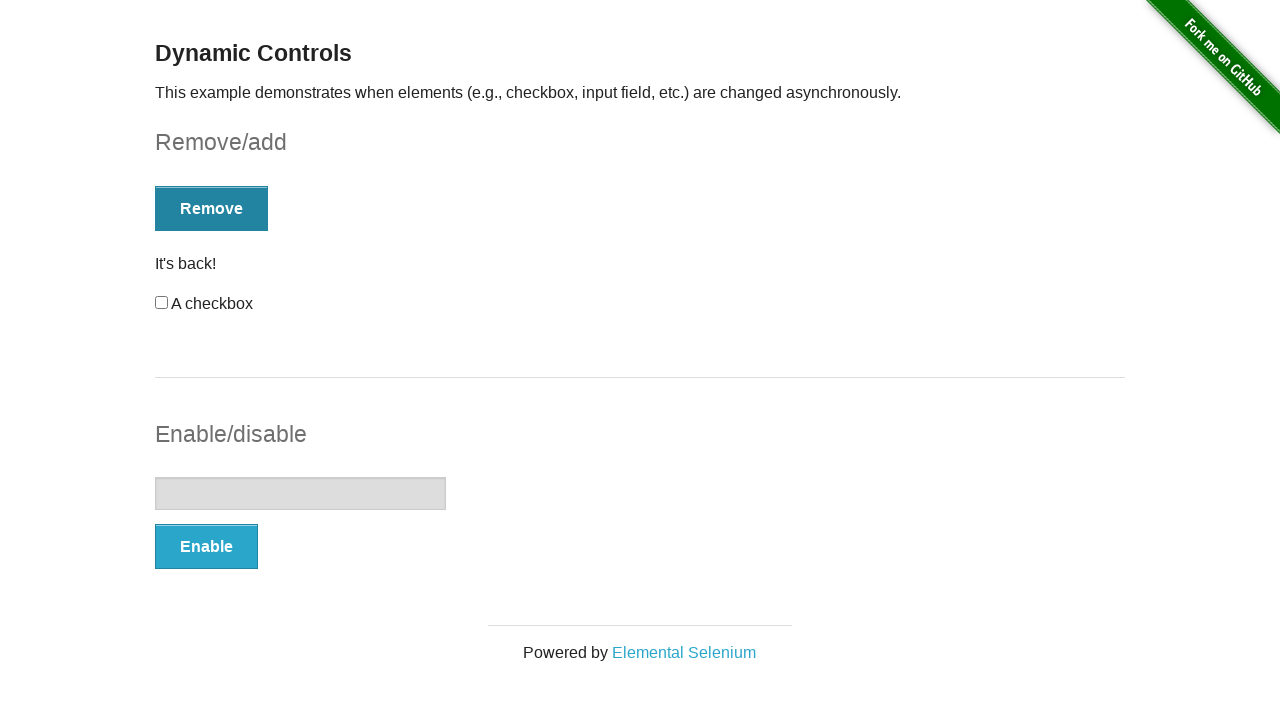